Navigates to JD.com (a Chinese e-commerce website) and maximizes the browser window

Starting URL: https://www.jd.com/

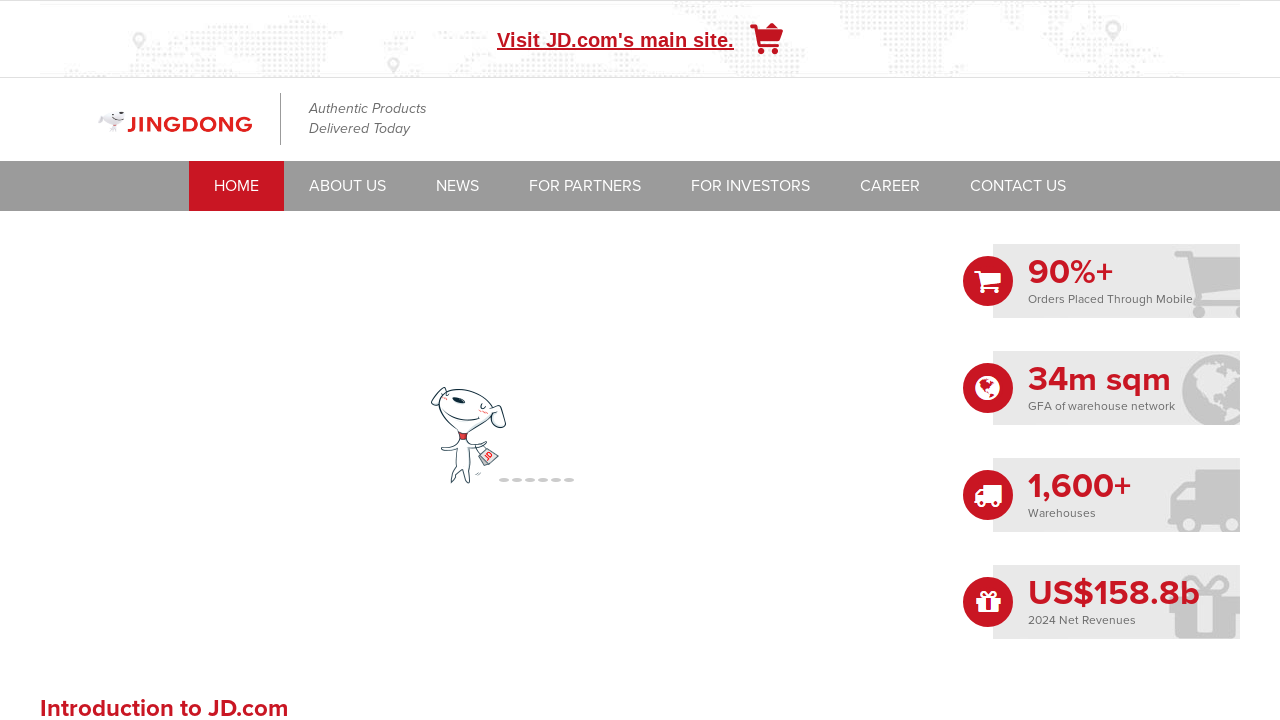

Waited for page to load (DOM content loaded)
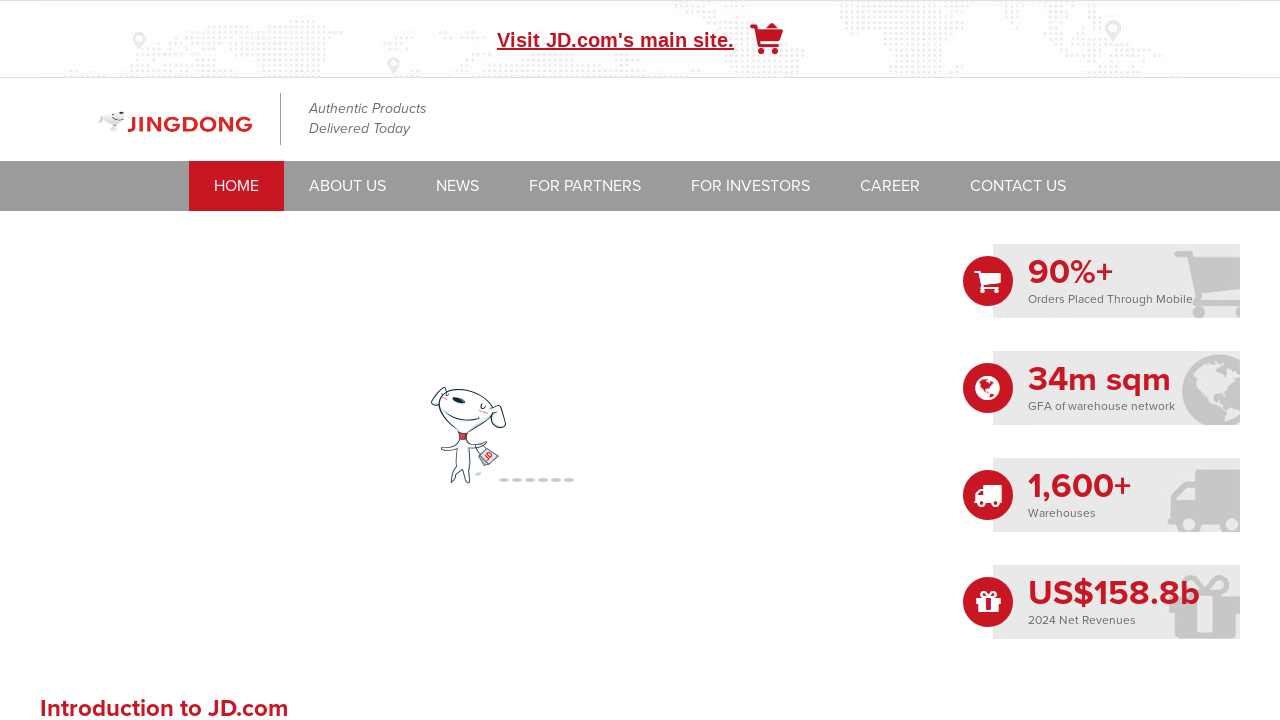

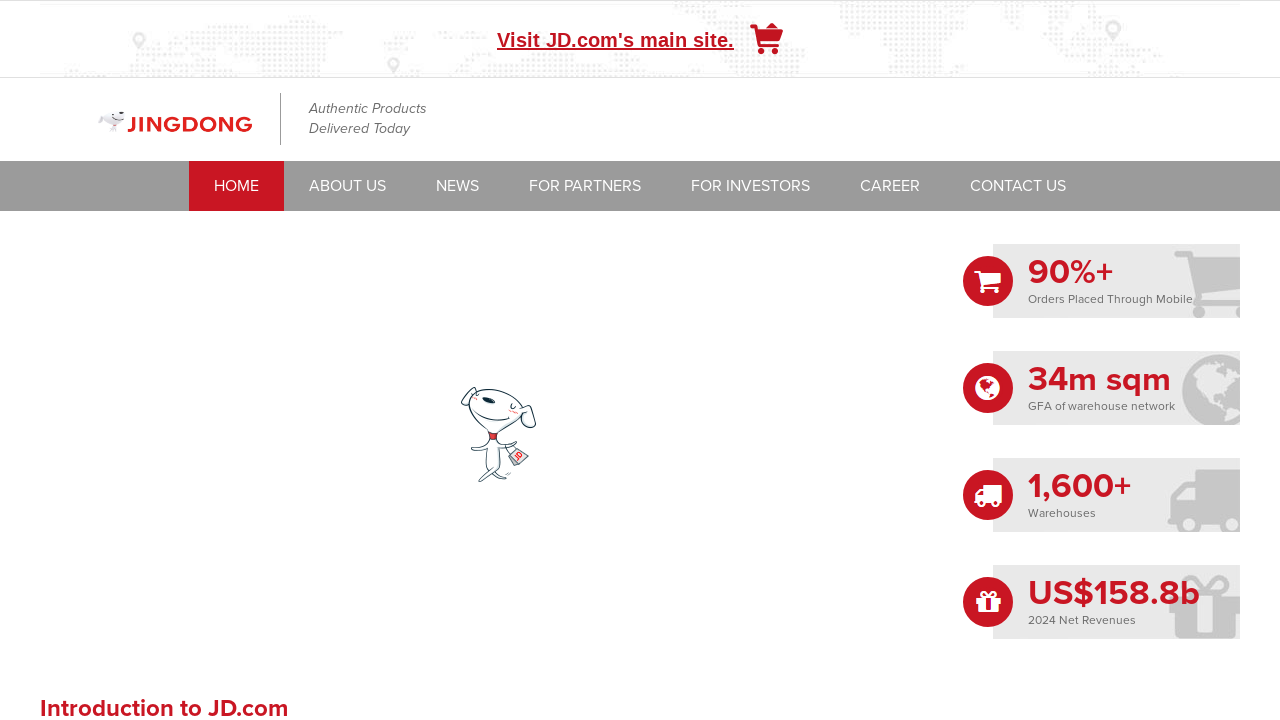